Tests implicit wait functionality by clicking adder and finding dynamically added element with timeout

Starting URL: https://www.selenium.dev/selenium/web/dynamic.html

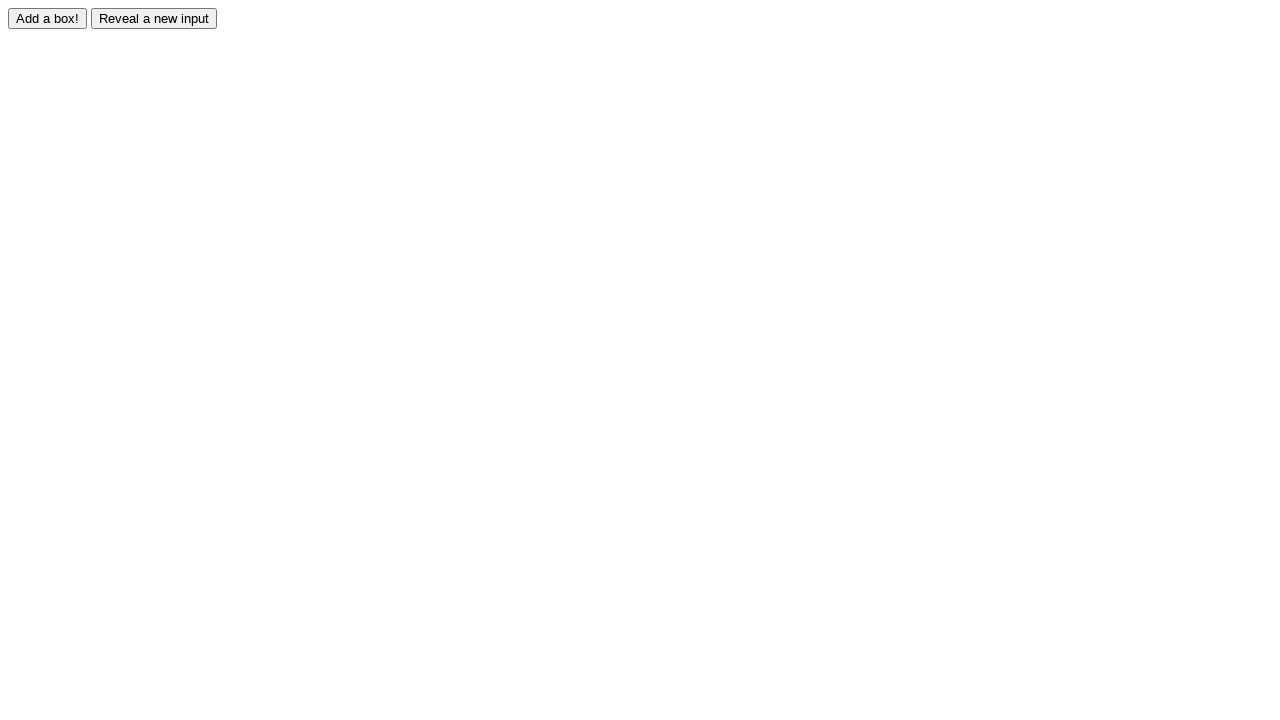

Clicked adder button to trigger dynamic element creation at (48, 18) on #adder
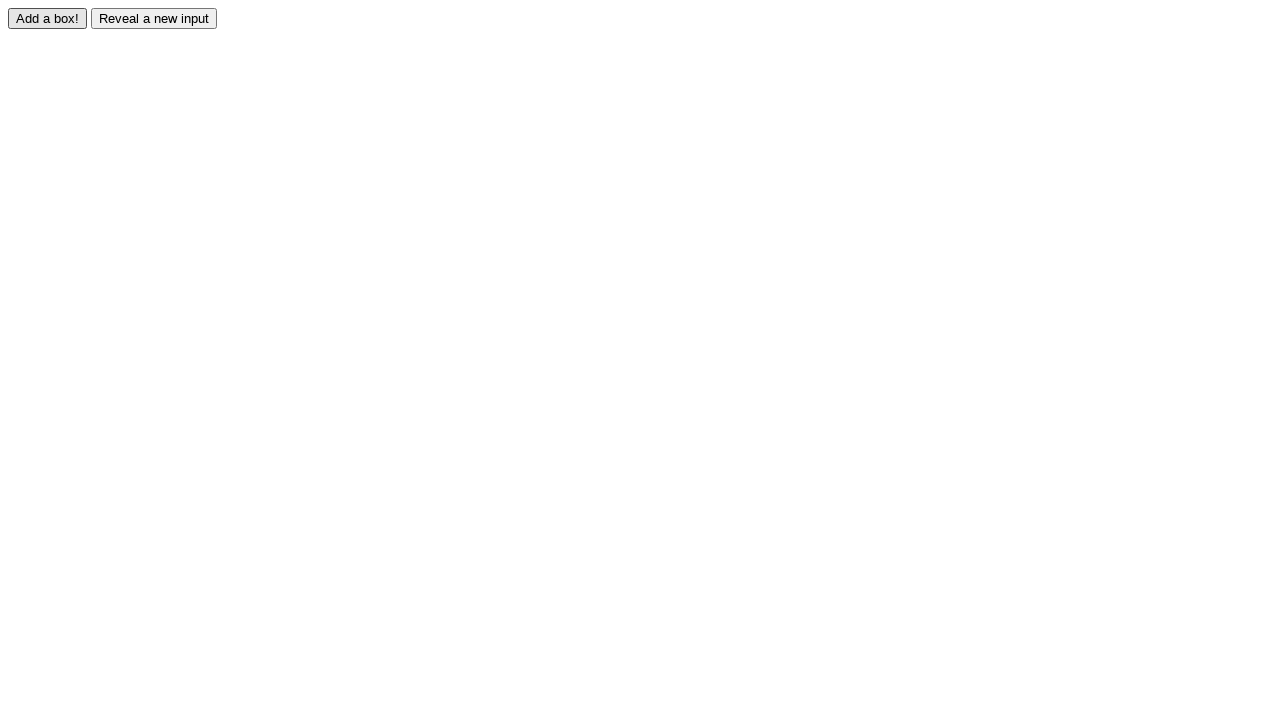

Located dynamically added element #box0
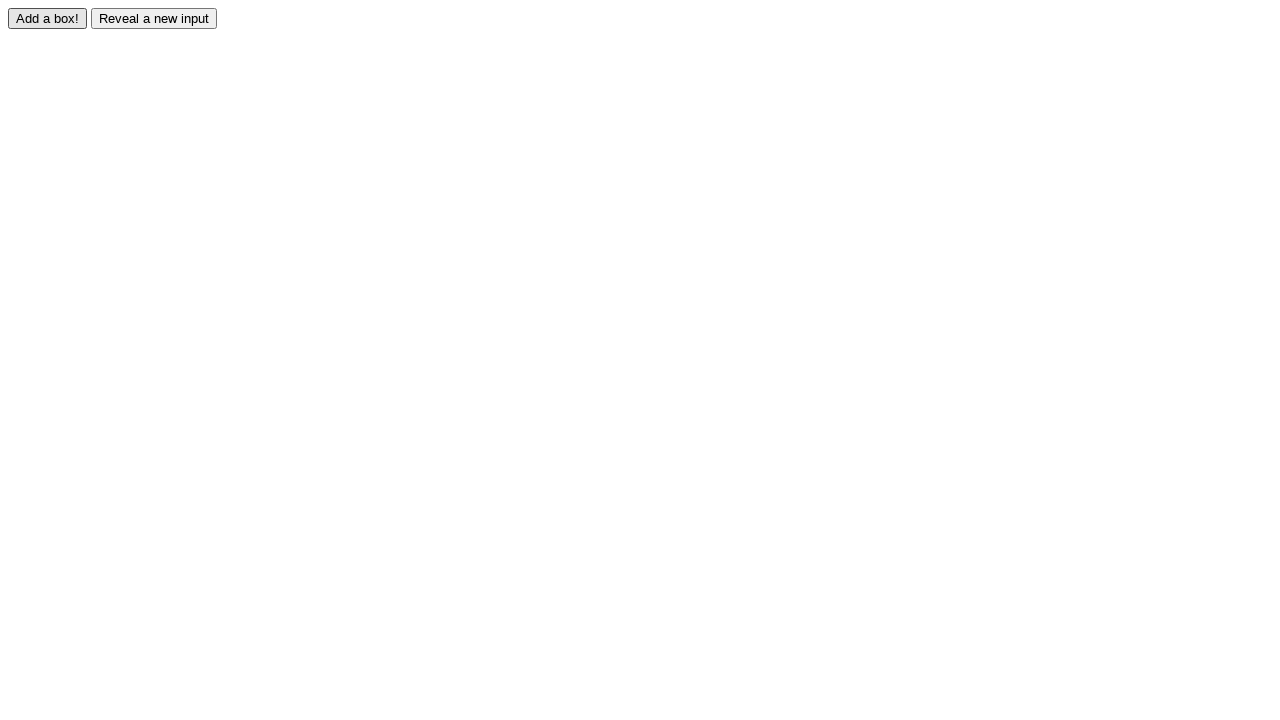

Element #box0 appeared within timeout (implicit wait successful)
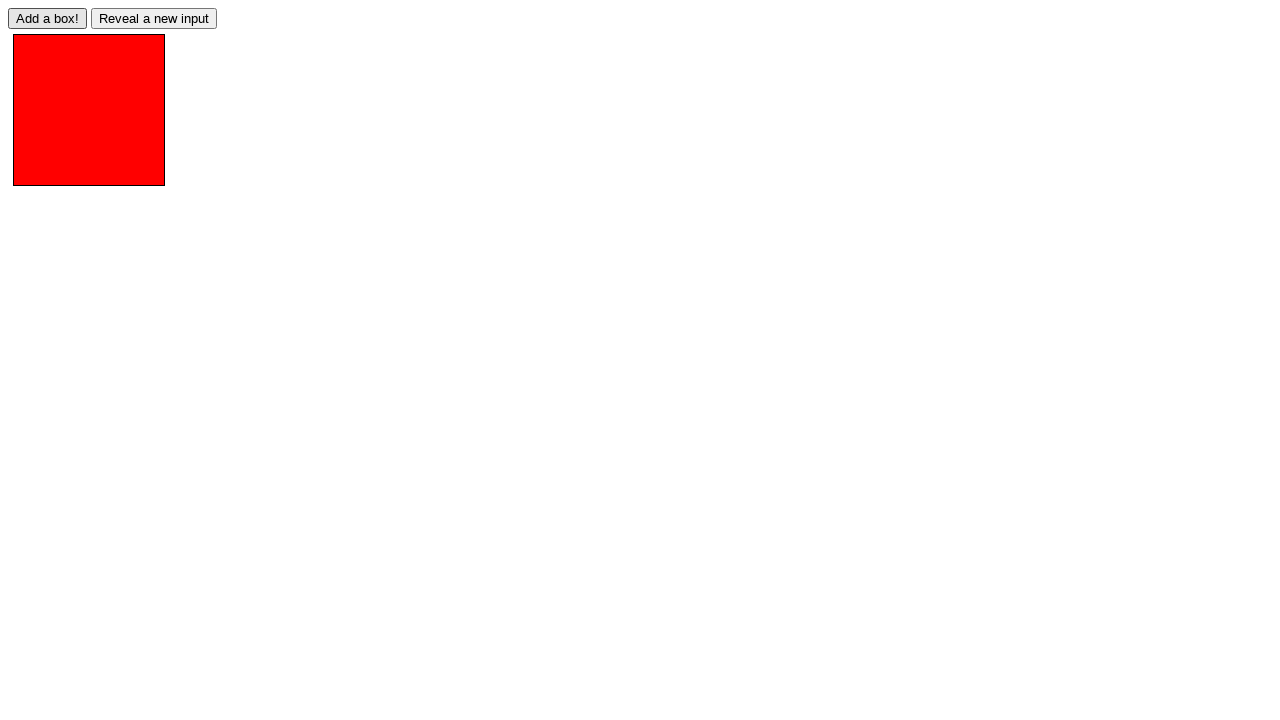

Verified dynamically added element has class 'redbox'
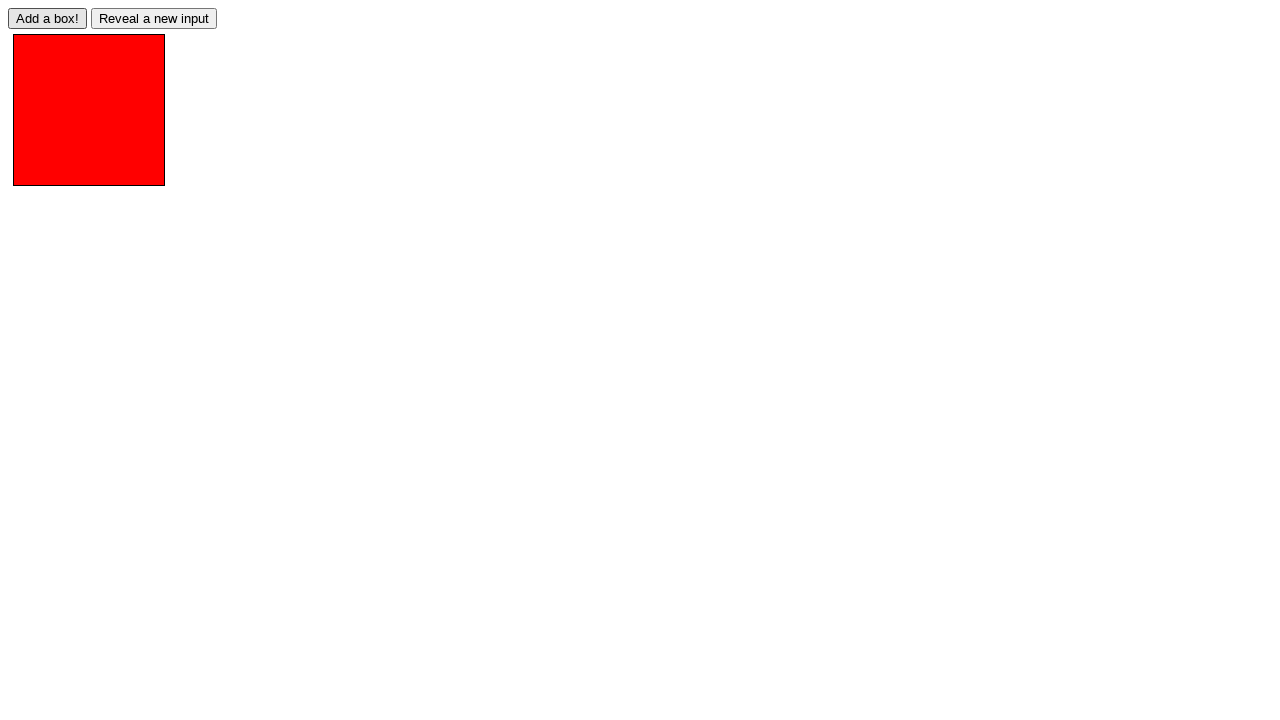

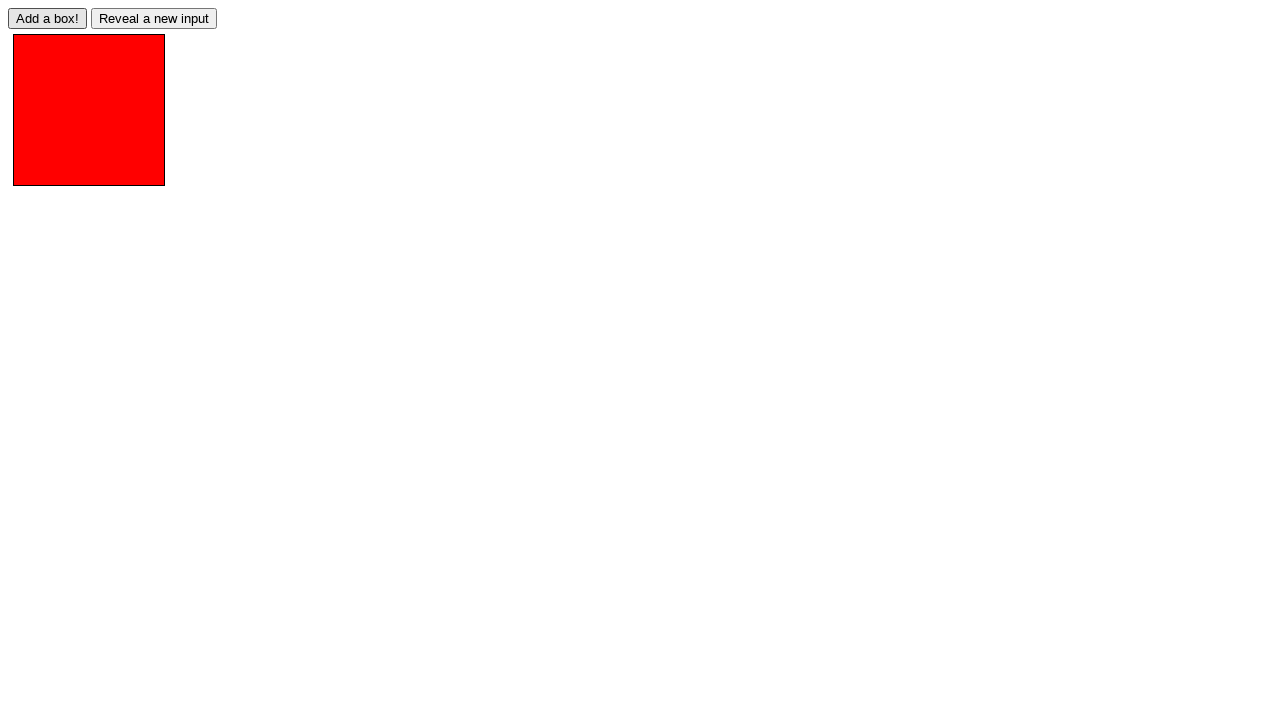